Tests alert dialog handling by navigating to the alerts demo page, triggering an alert with OK & Cancel options, dismissing it, and verifying the result text

Starting URL: http://demo.automationtesting.in/Alerts.html

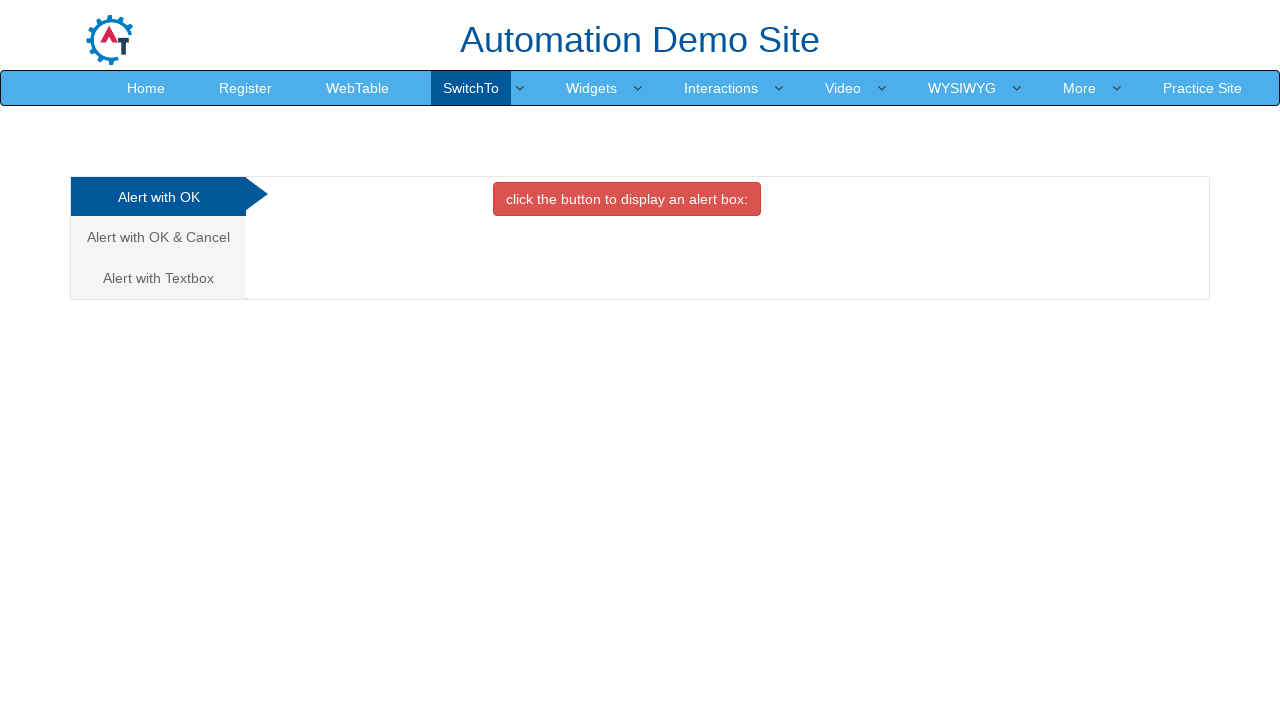

Clicked on the 'Alert with OK & Cancel' tab at (158, 237) on xpath=//a[contains(text(),'Alert with OK & Cancel ')]
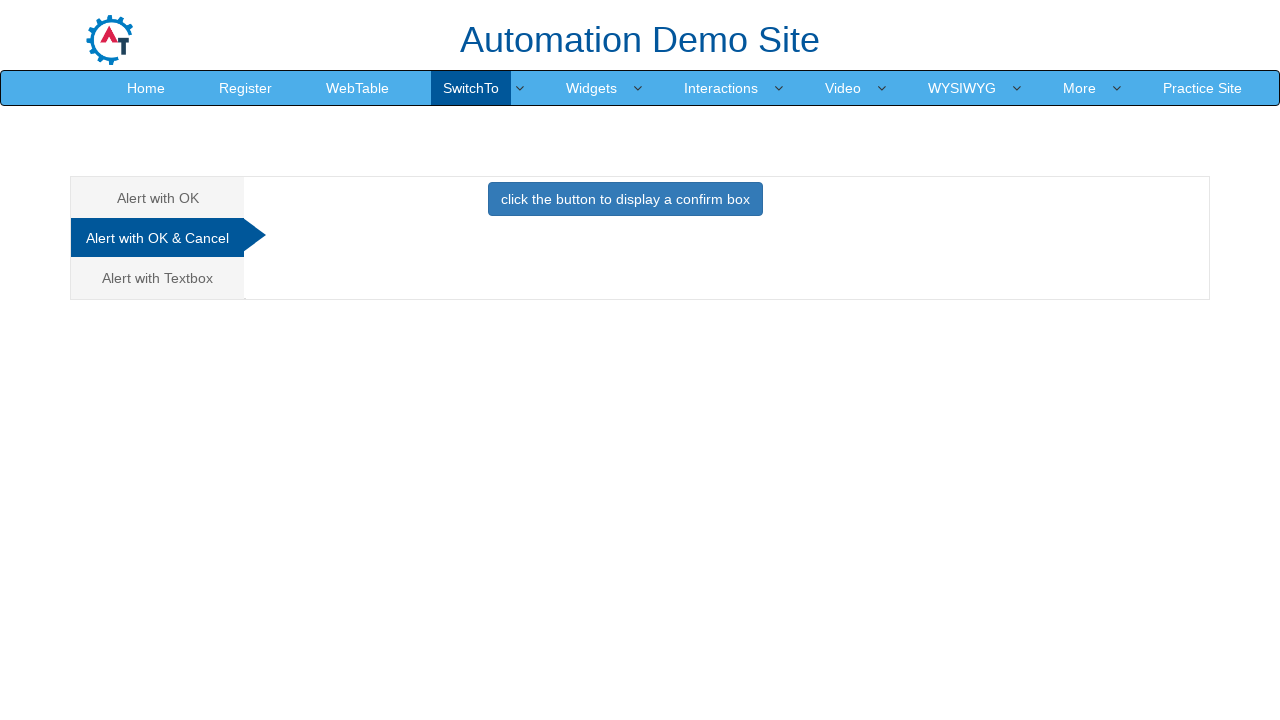

Clicked the button to trigger the alert dialog at (625, 199) on xpath=//button[@class='btn btn-primary']
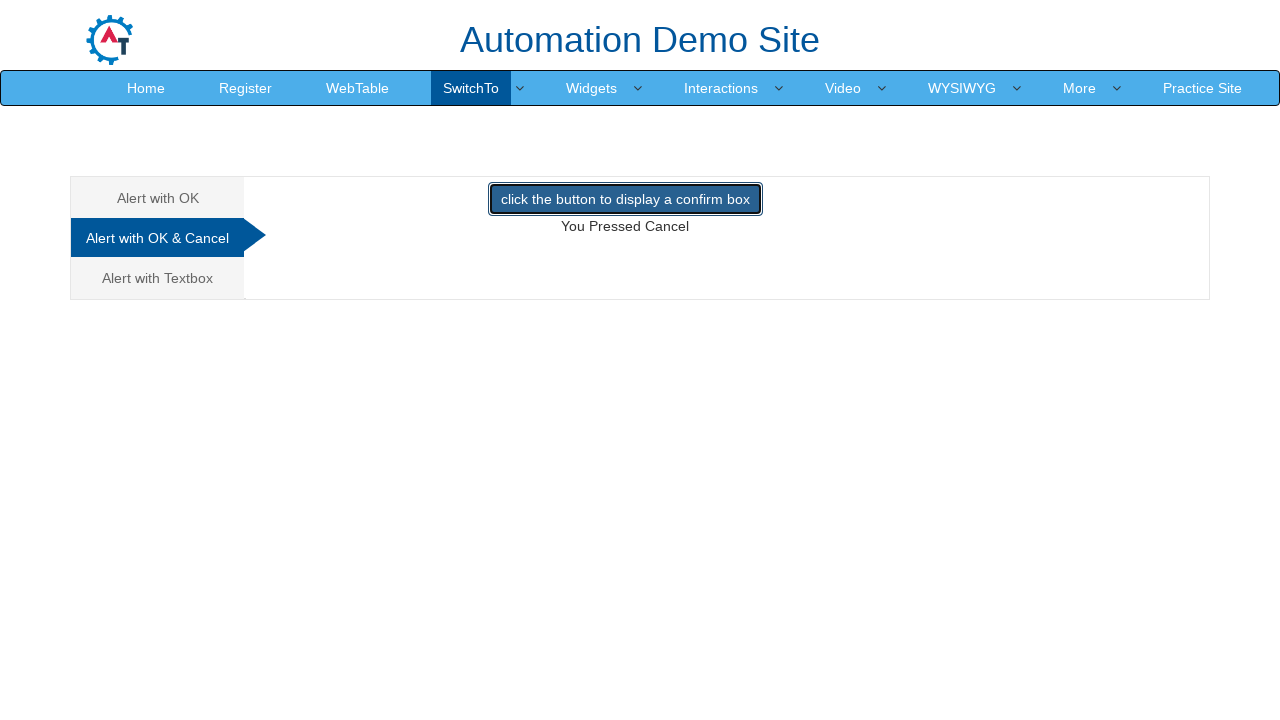

Set up dialog handler to dismiss alert
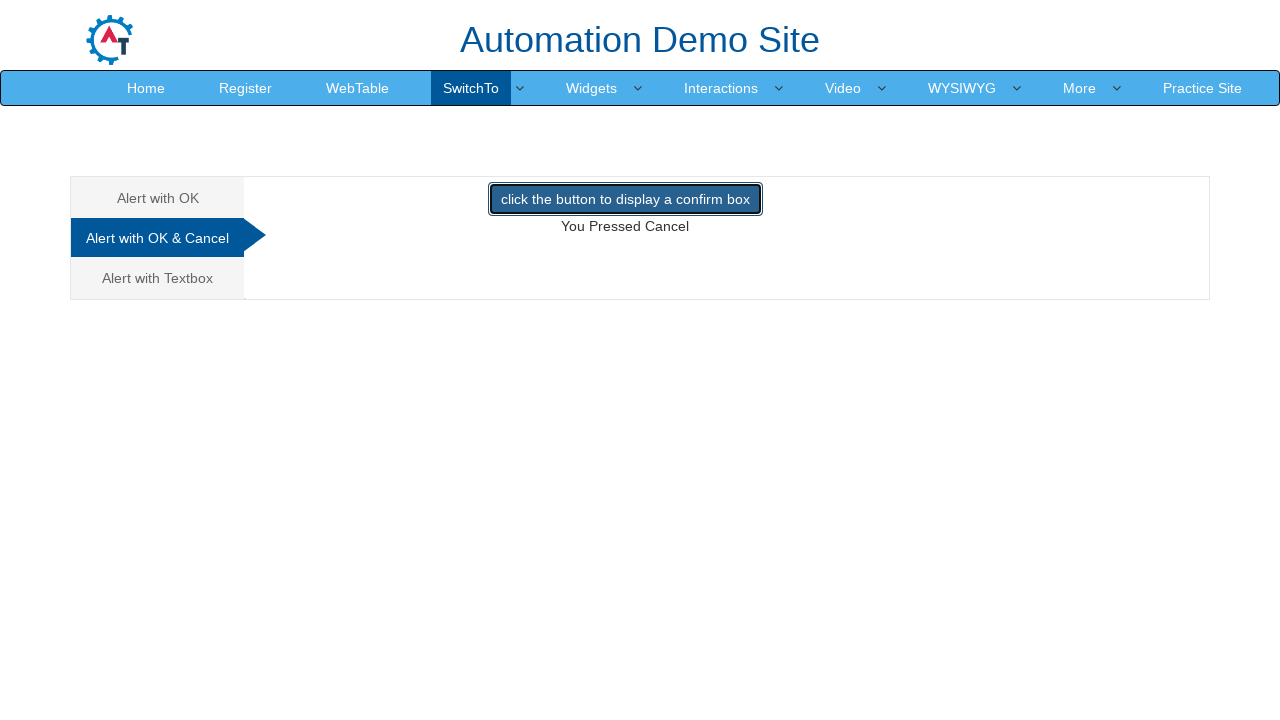

Clicked button to trigger and dismiss the alert dialog at (625, 199) on xpath=//button[@class='btn btn-primary']
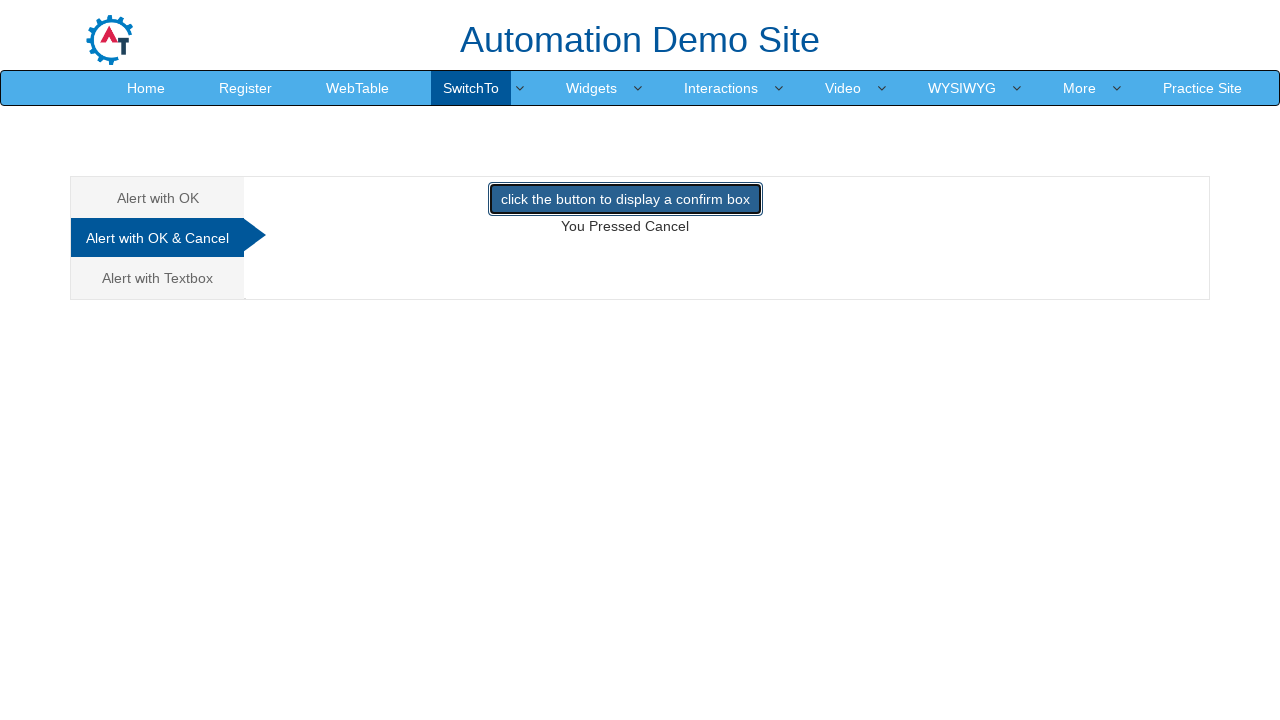

Verified 'You Pressed Cancel' result text is displayed
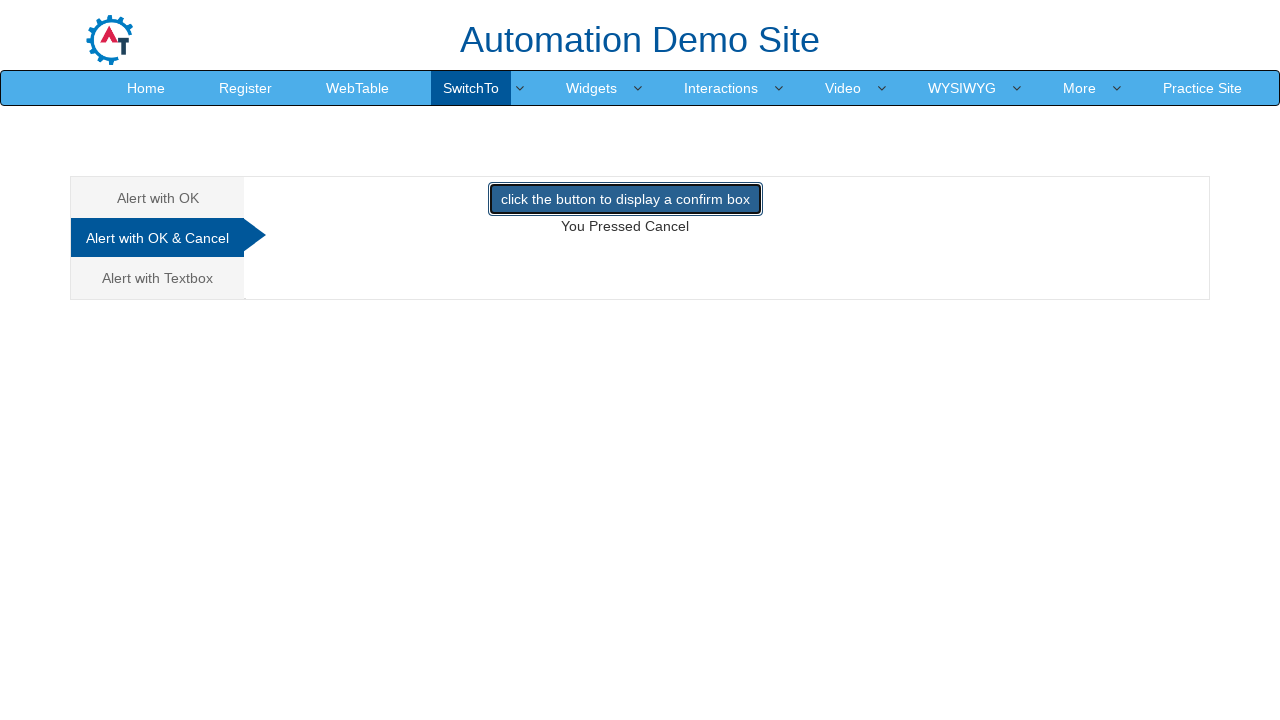

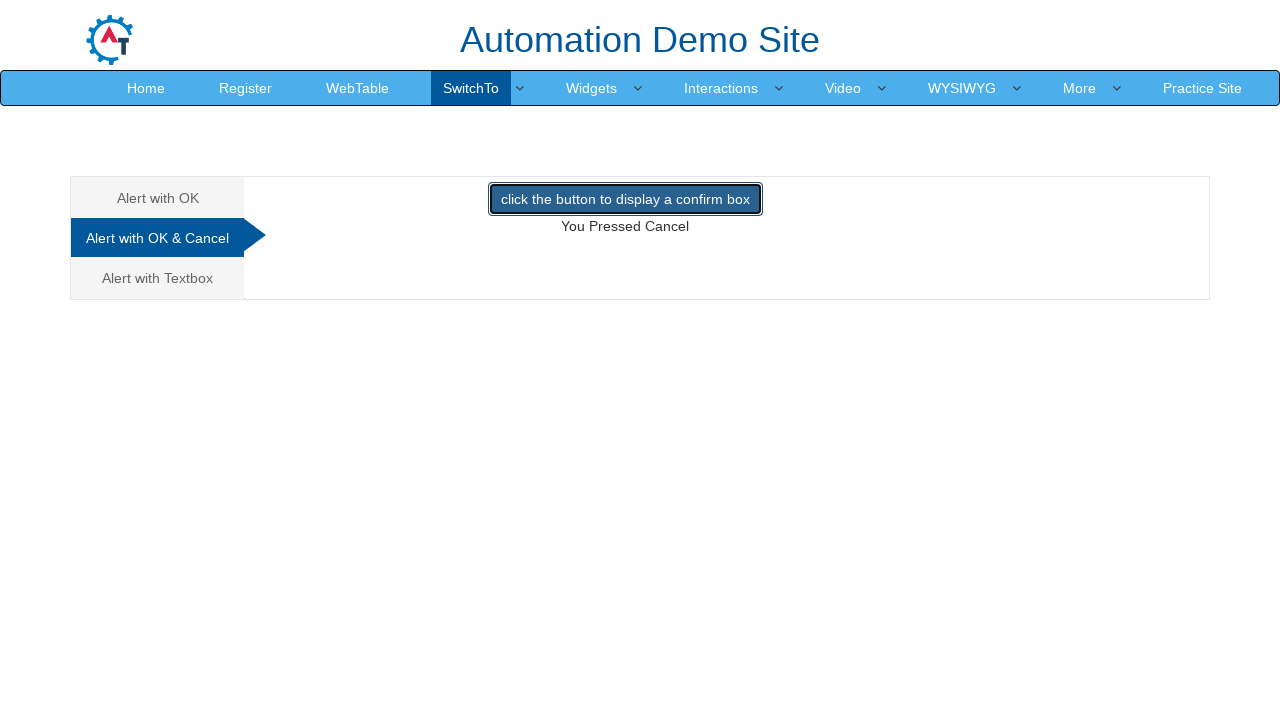